Tests the Swiggy food delivery website by entering a location in the location search field

Starting URL: https://www.swiggy.com

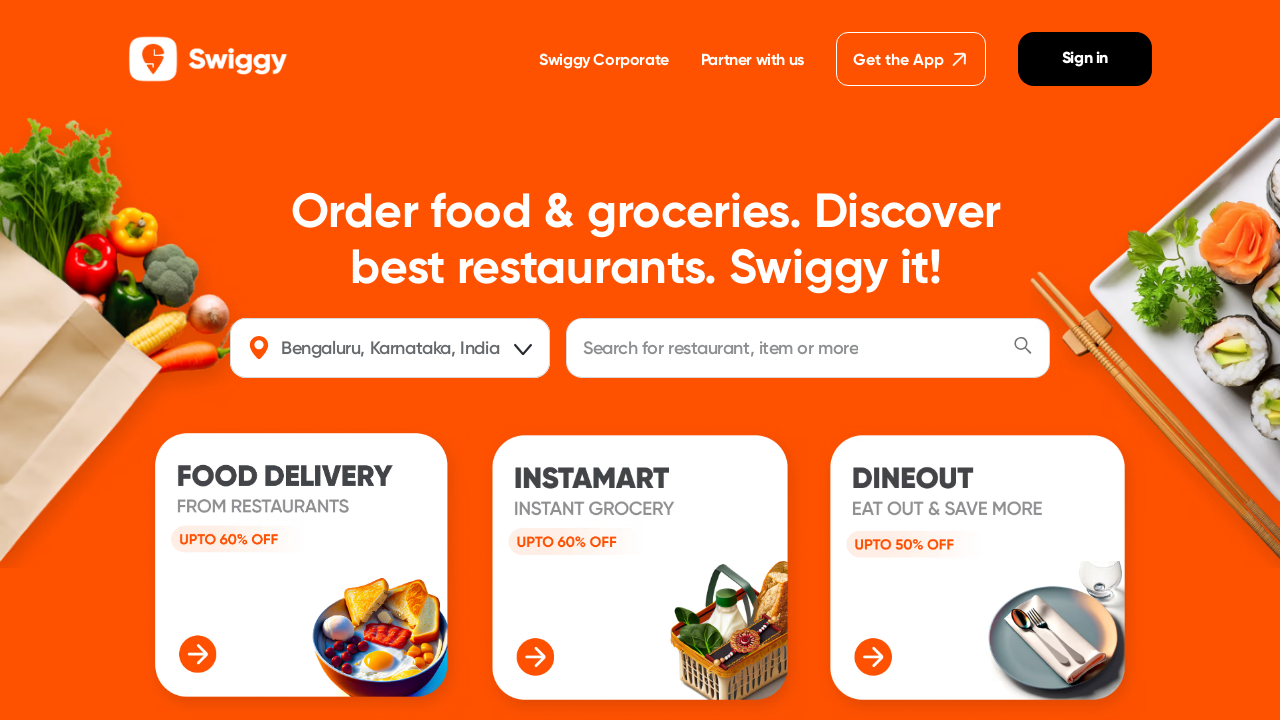

Filled location search field with 'OMR' on #location
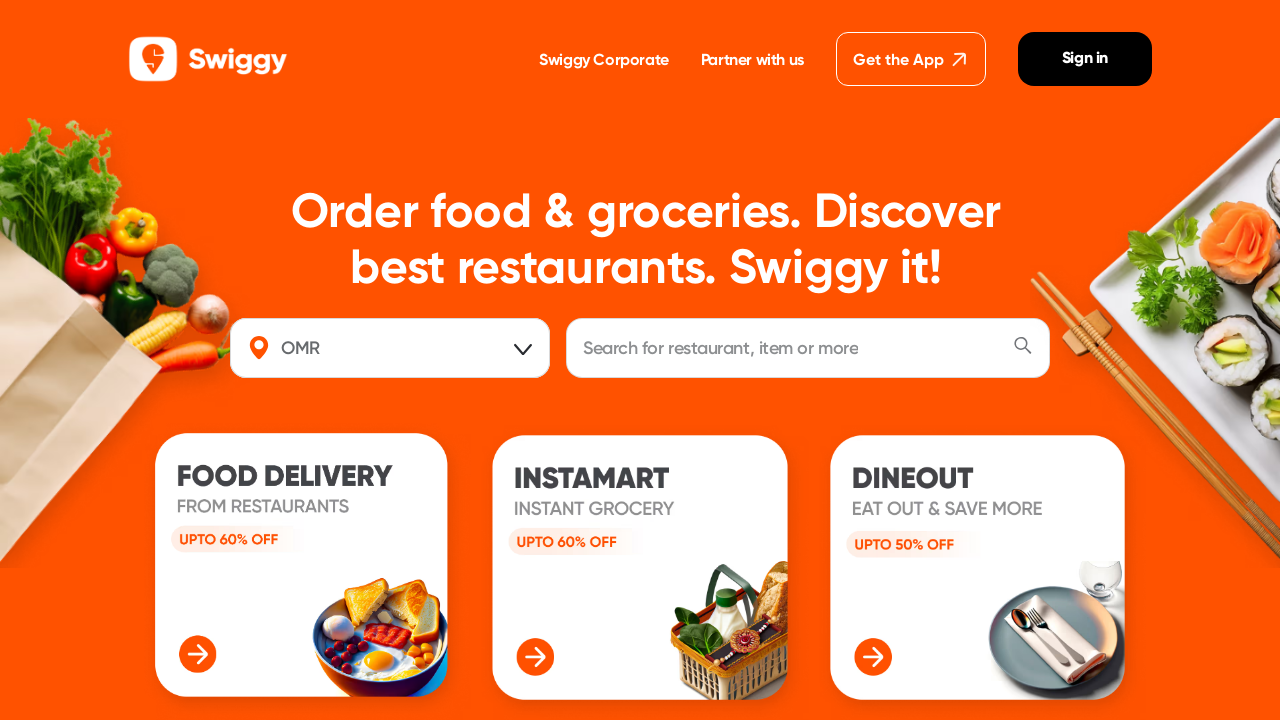

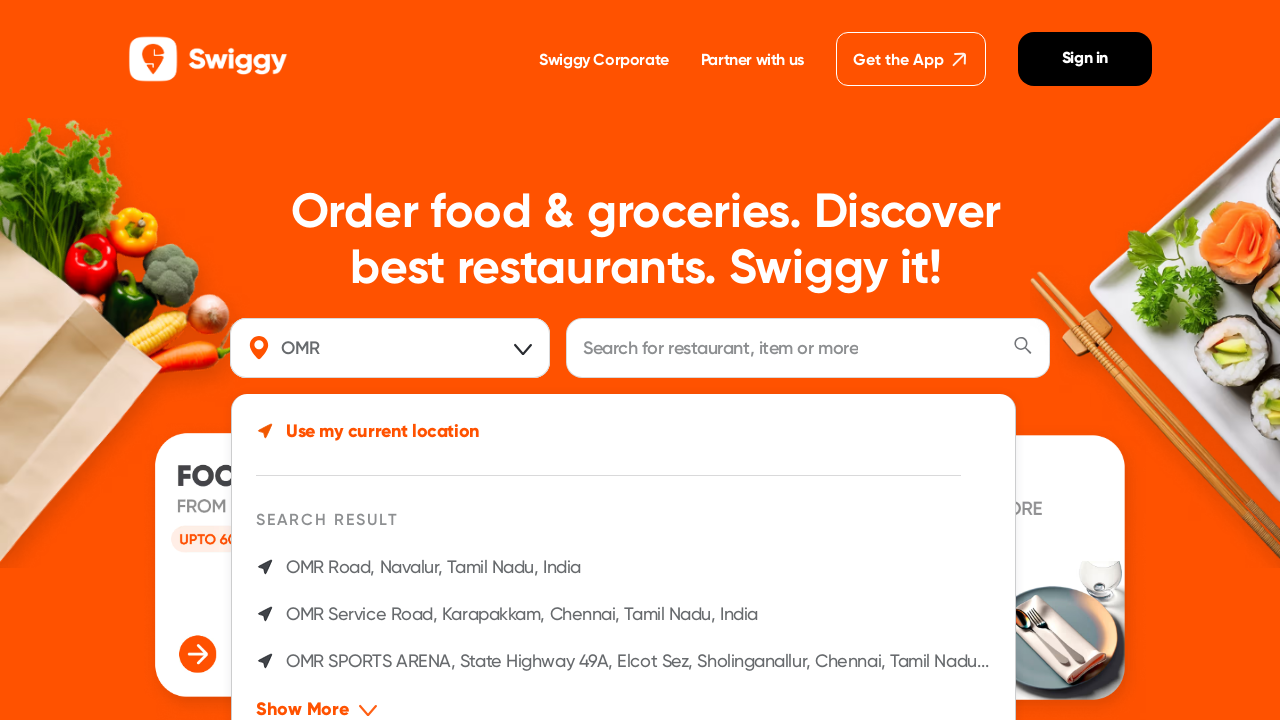